Tests JavaScript confirm dialog handling by clicking a button that triggers a JS confirm alert, then accepting the dialog.

Starting URL: https://the-internet.herokuapp.com/javascript_alerts

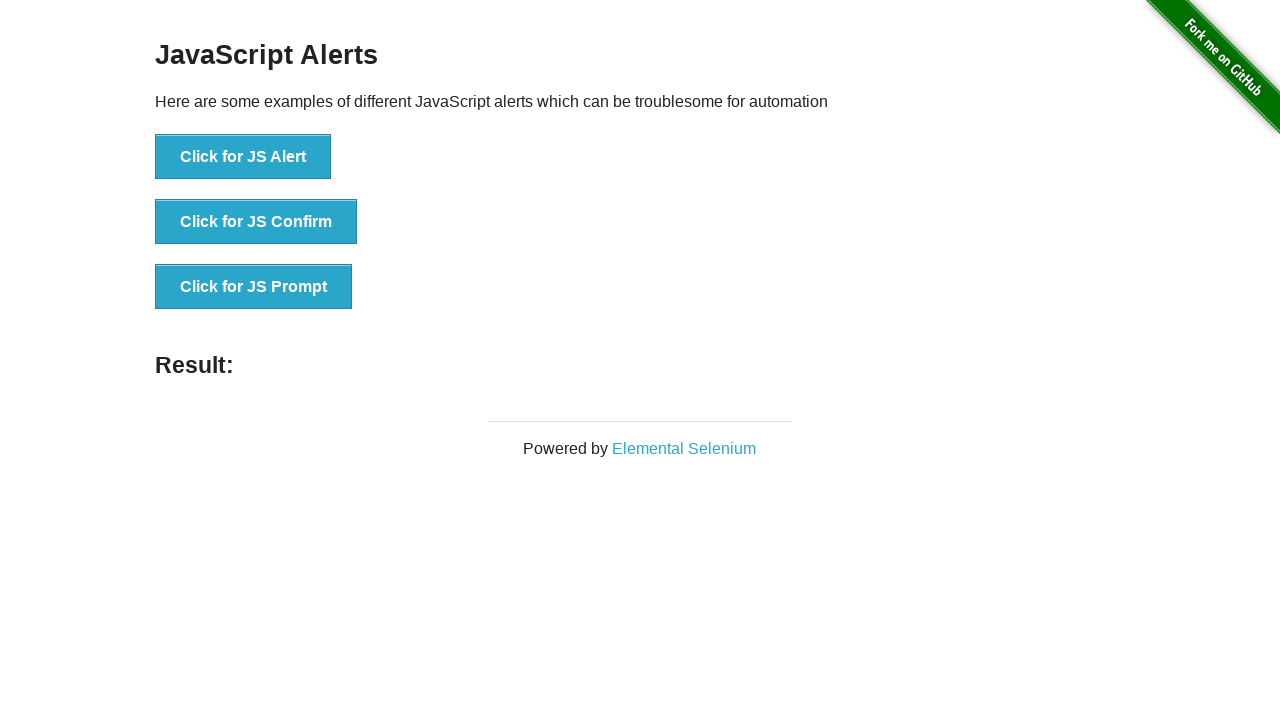

Set up dialog handler to accept confirm dialogs
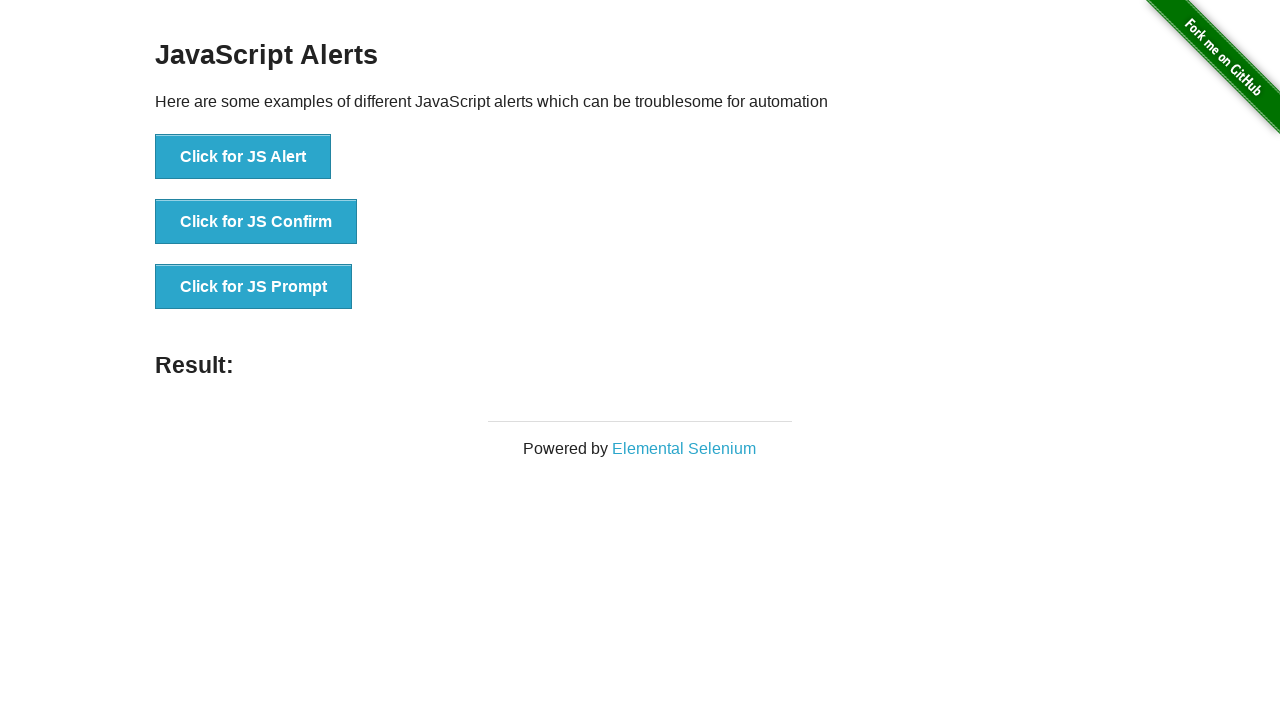

Clicked button to trigger JavaScript confirm dialog at (256, 222) on xpath=//button[text()='Click for JS Confirm']
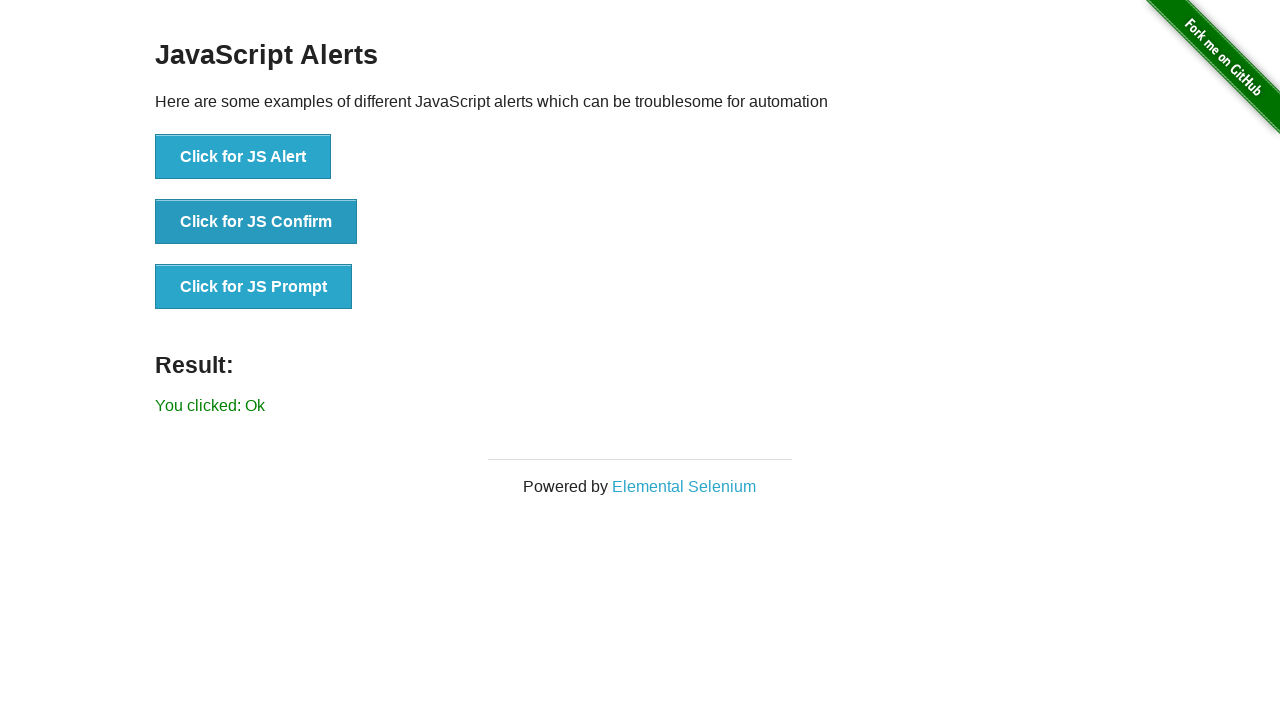

Confirmed dialog was accepted and result element loaded
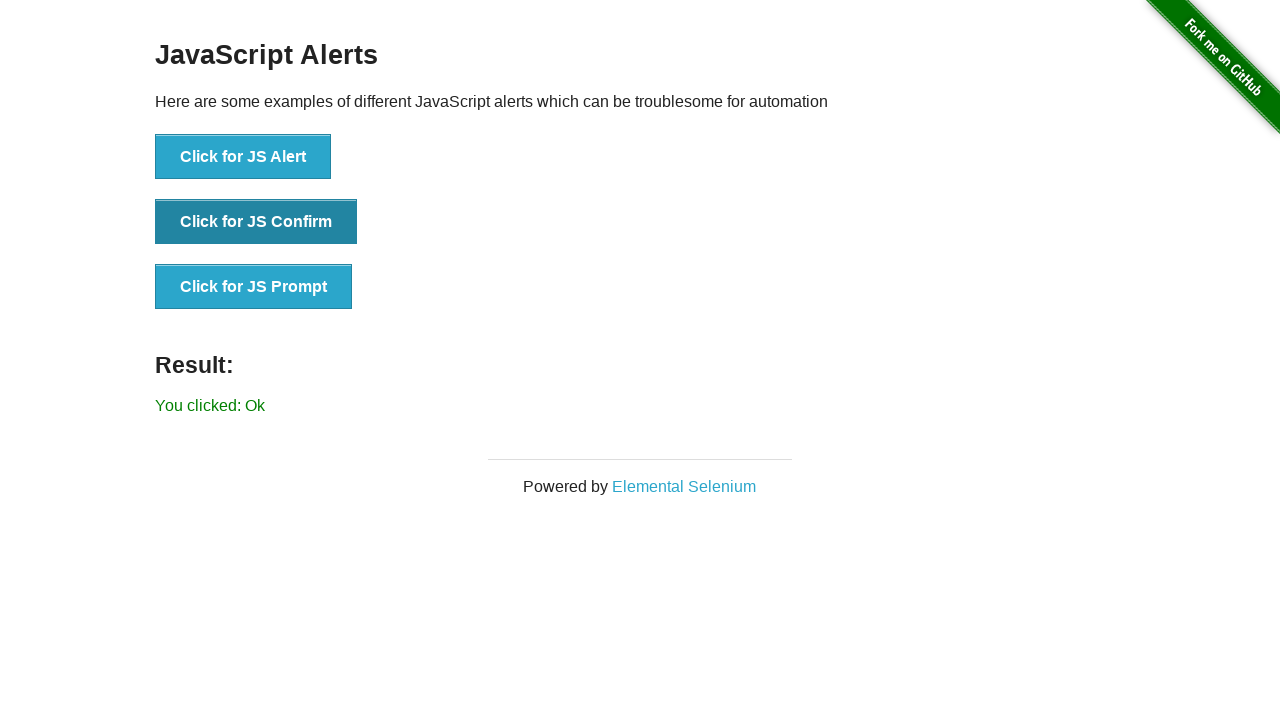

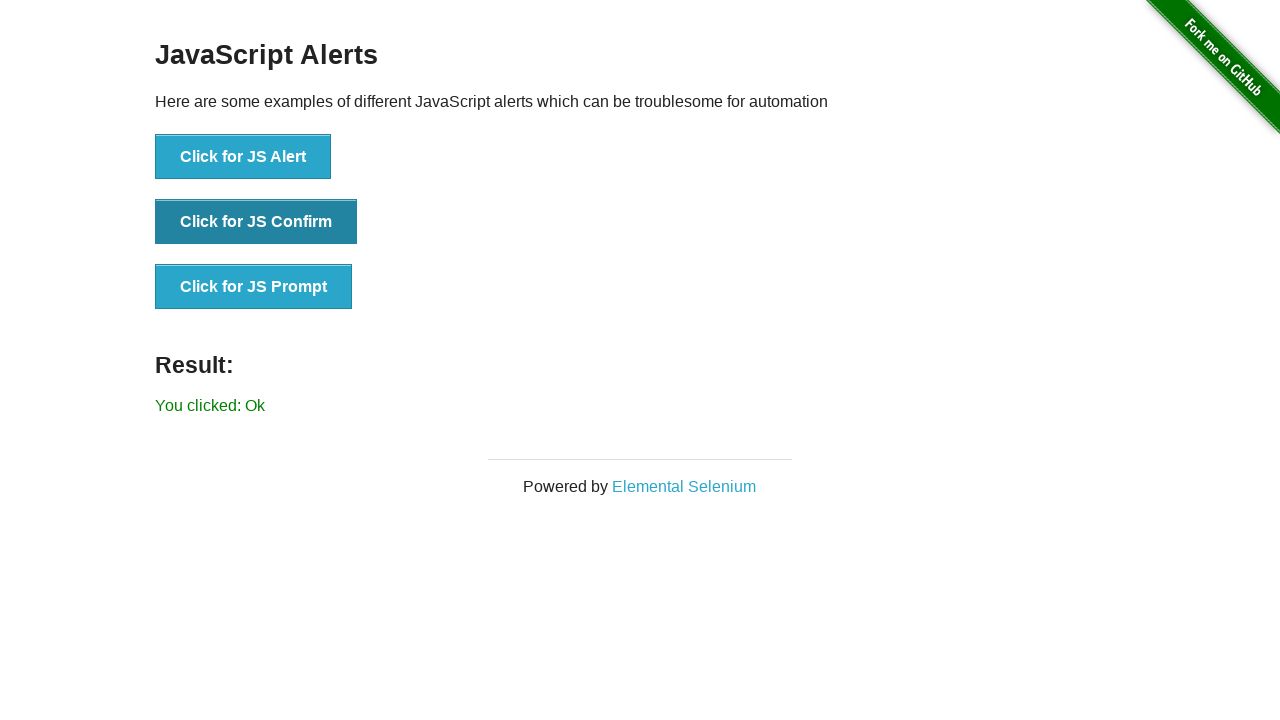